Navigates to DuckDuckGo homepage and verifies the page loads by checking the page title.

Starting URL: https://duckduckgo.com/

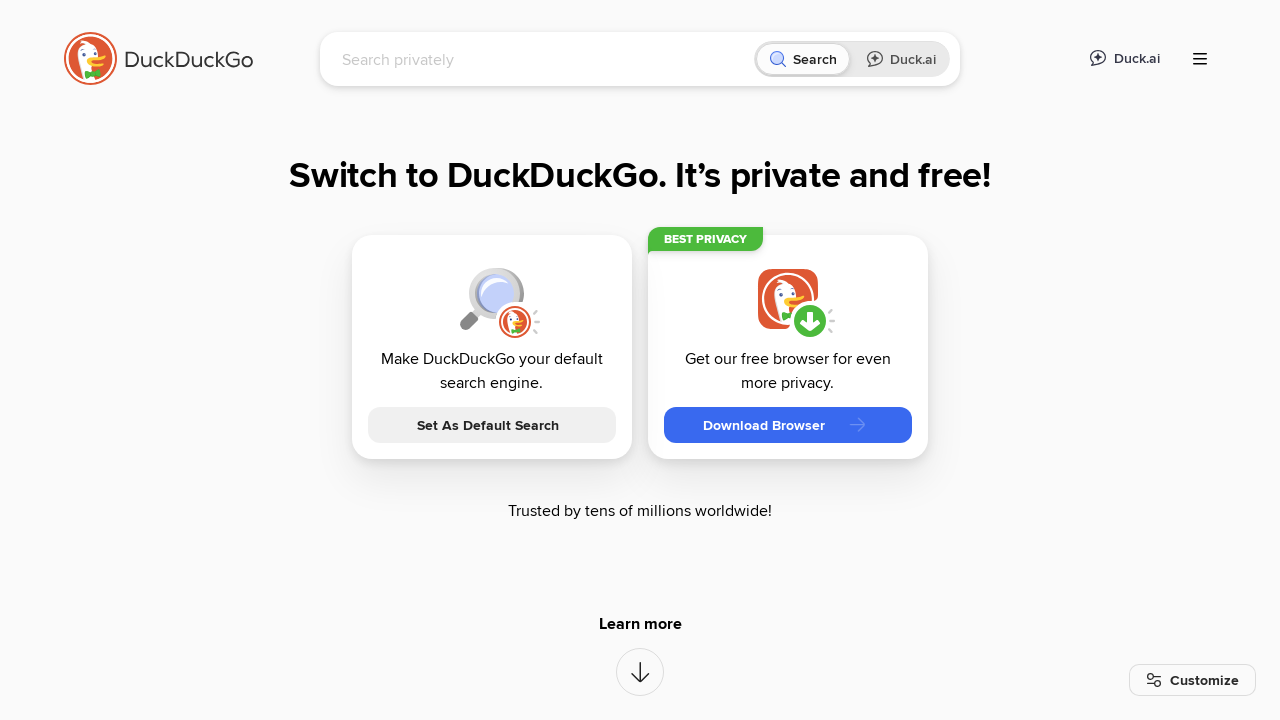

Waited for page to reach domcontentloaded state
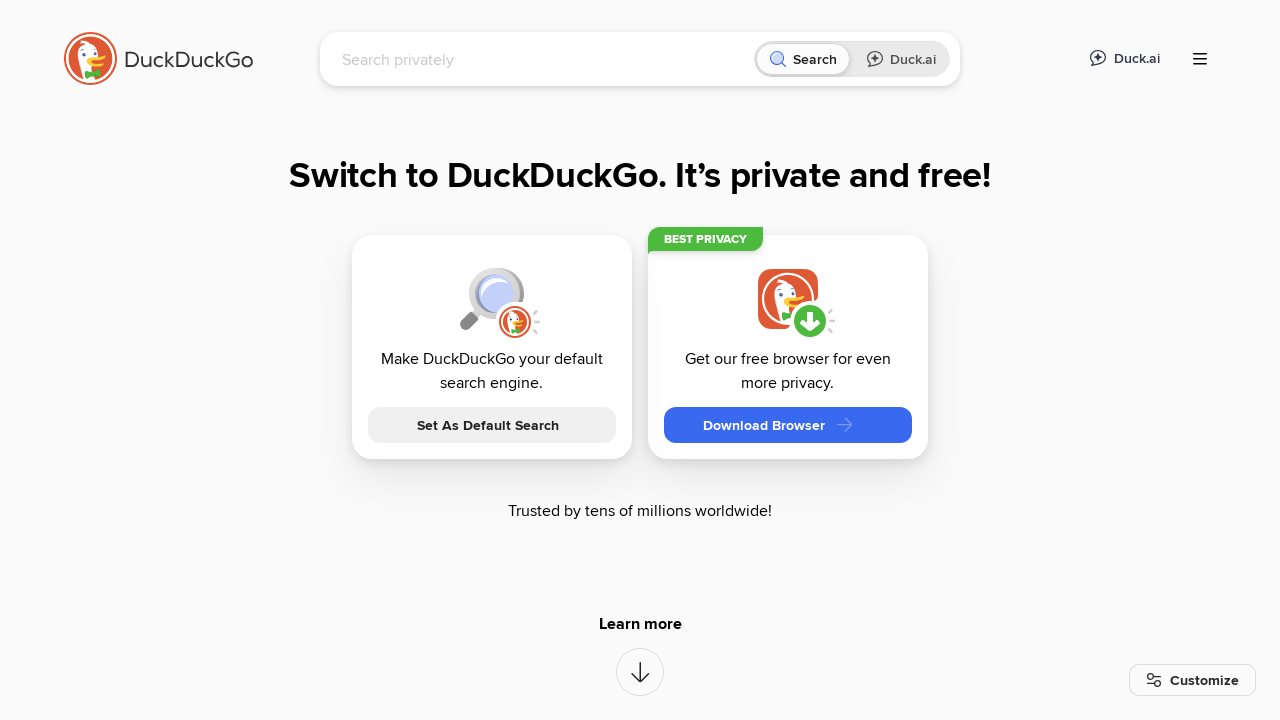

Retrieved page title: DuckDuckGo - Protection. Privacy. Peace of mind.
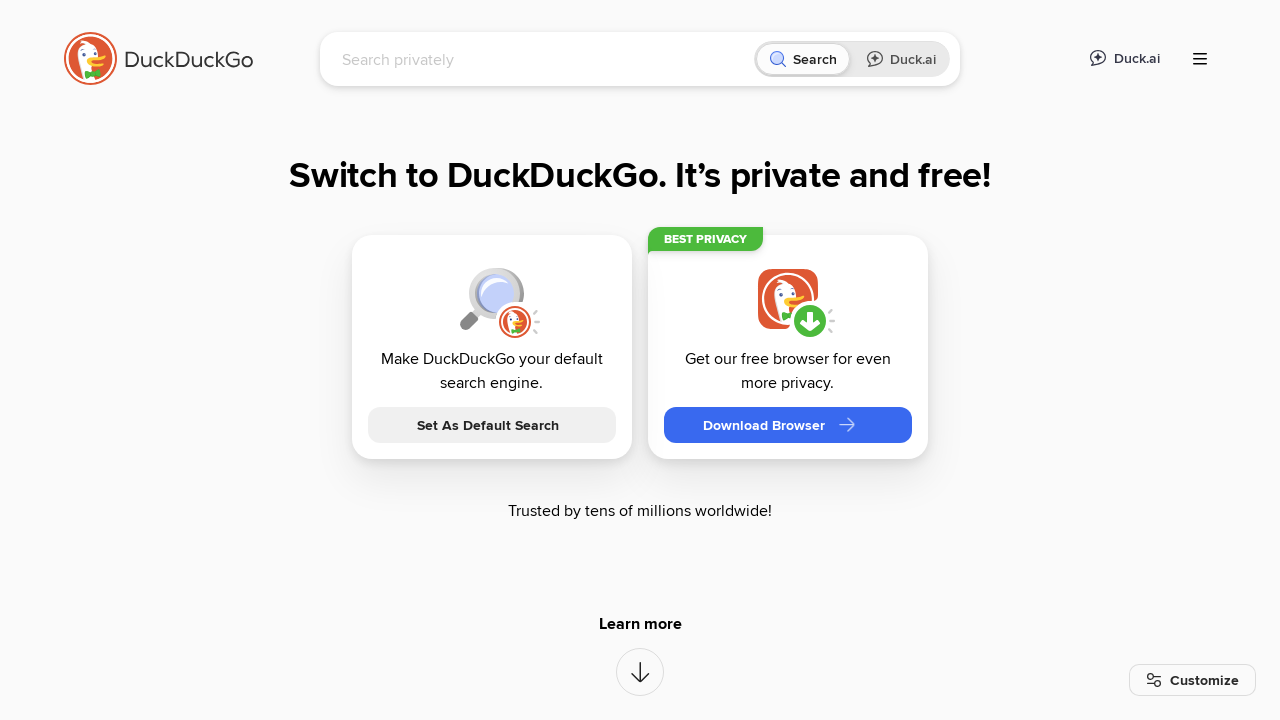

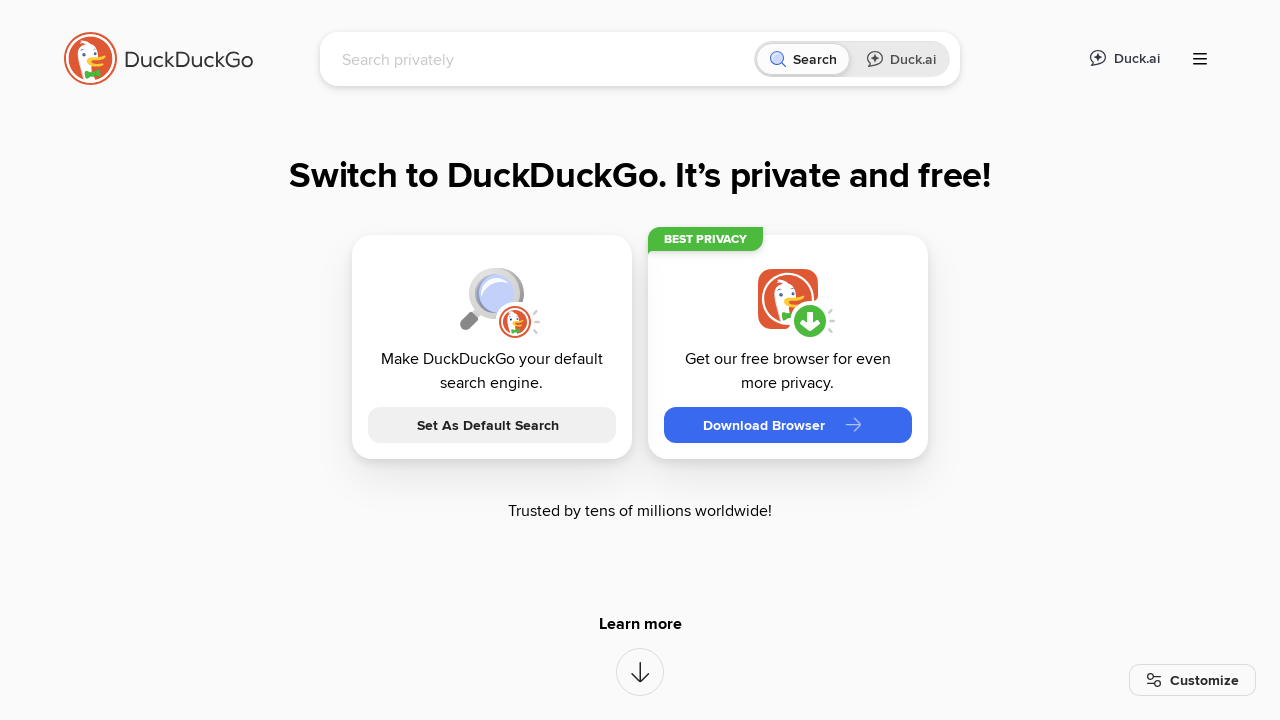